Navigates to OpenCart demo site and clicks on the Mac product link

Starting URL: http://opencart.abstracta.us/

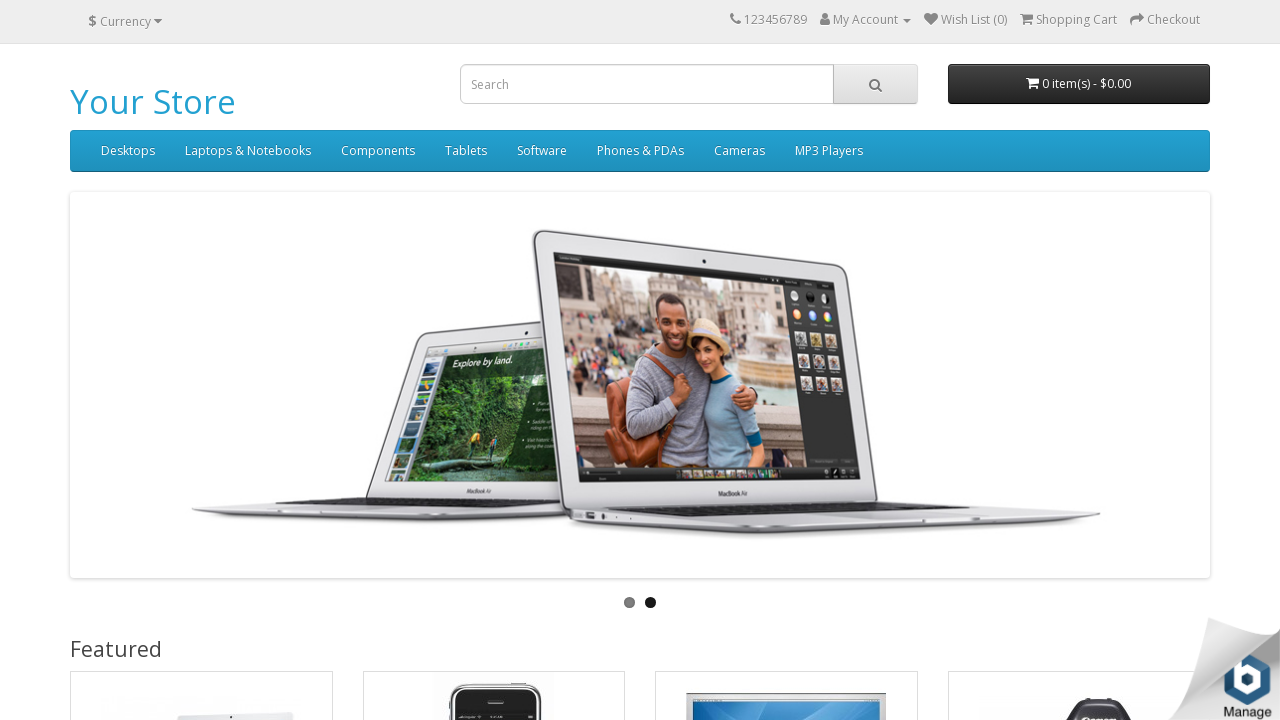

Located content area div
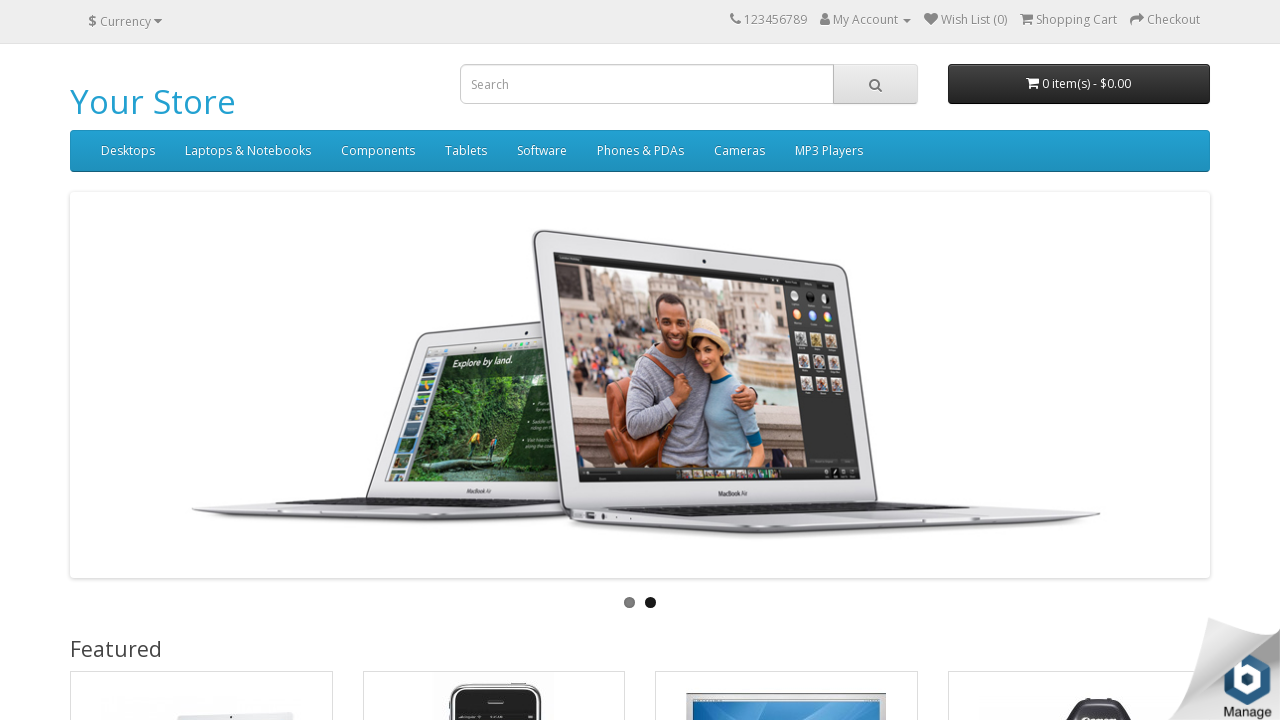

Located Mac product link
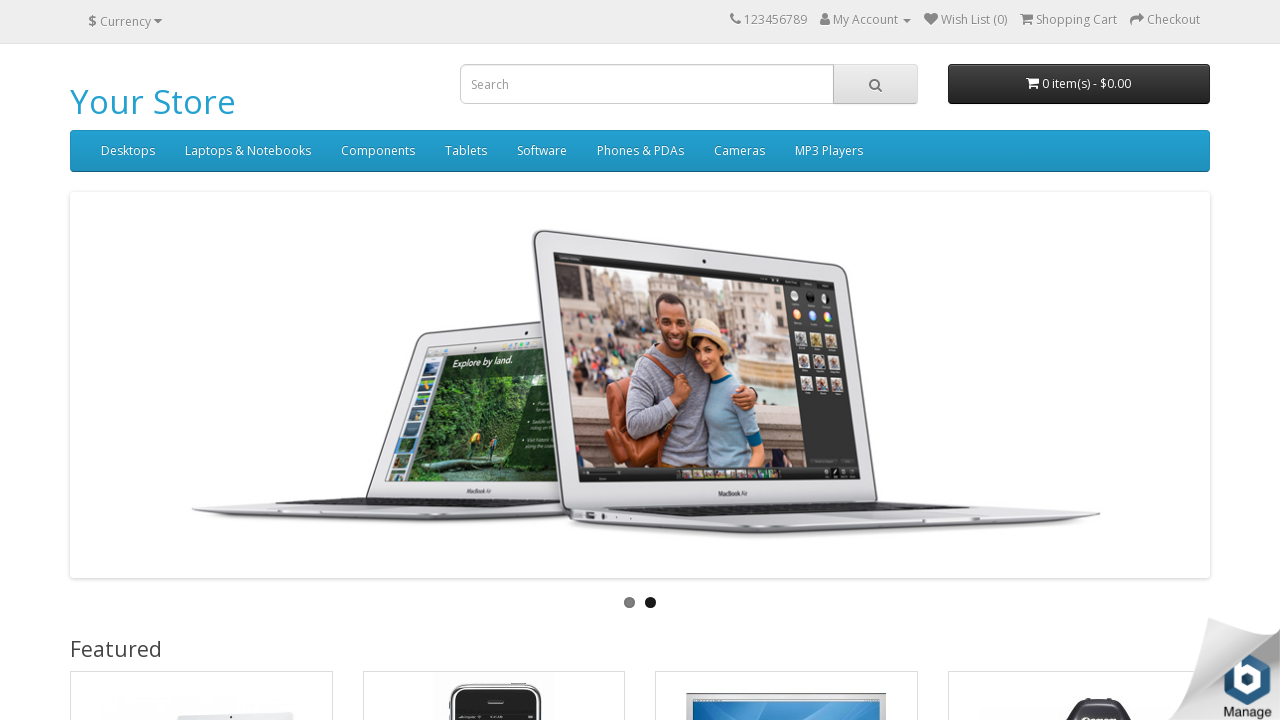

Clicked on Mac product link at (201, 361) on div#content >> xpath=.//h4[contains(.,'Mac')]
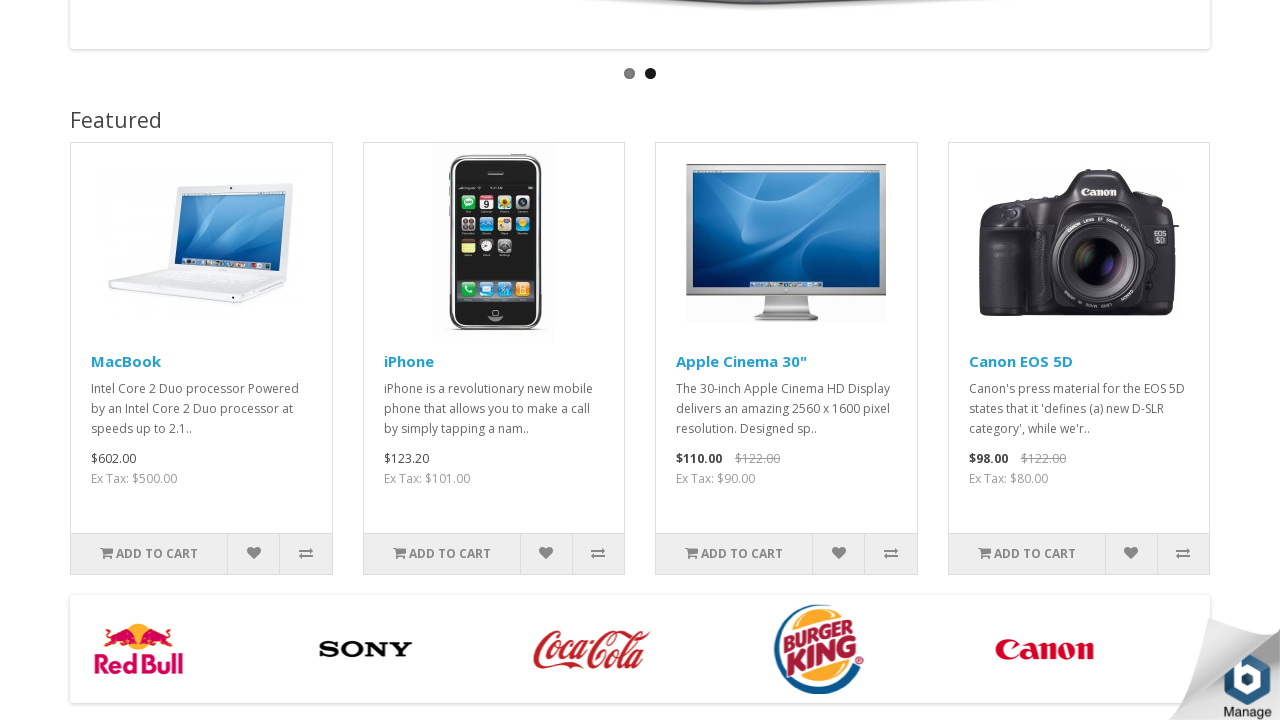

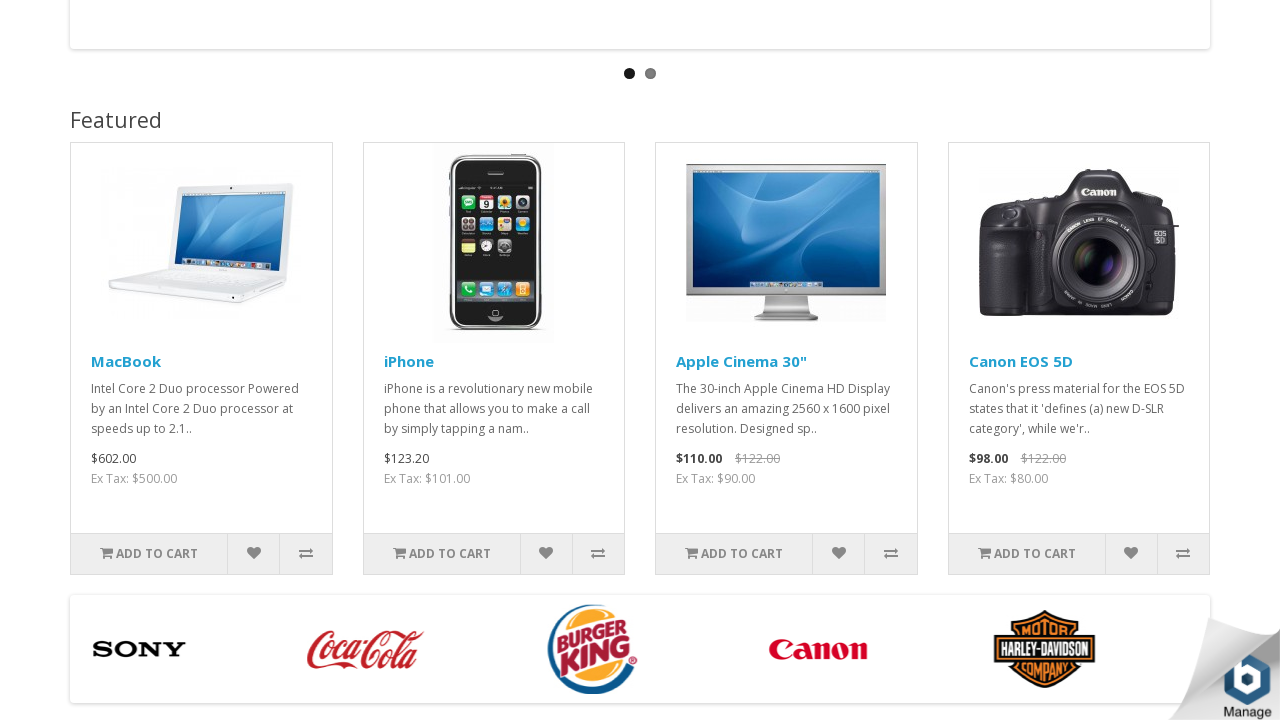